Navigates to a practice site, locates and clicks on the A/B Testing link, then verifies the resulting page title

Starting URL: https://practice.cydeo.com

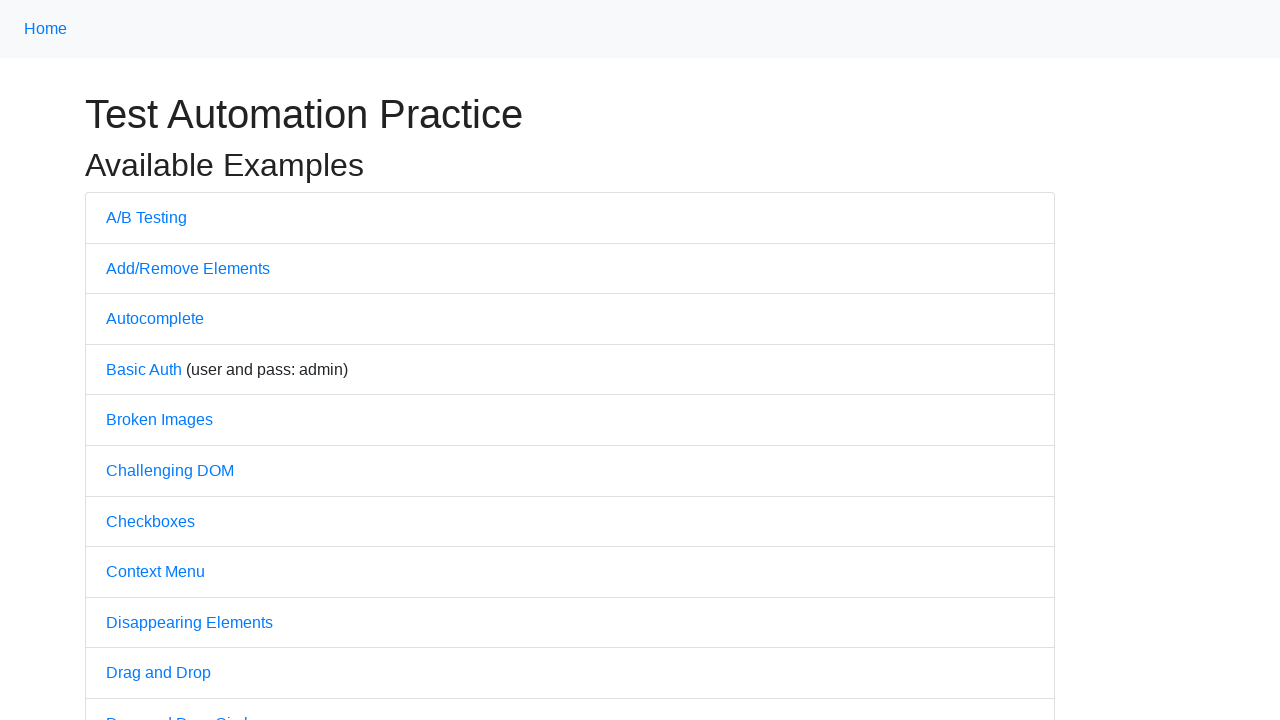

Retrieved text content from main heading element
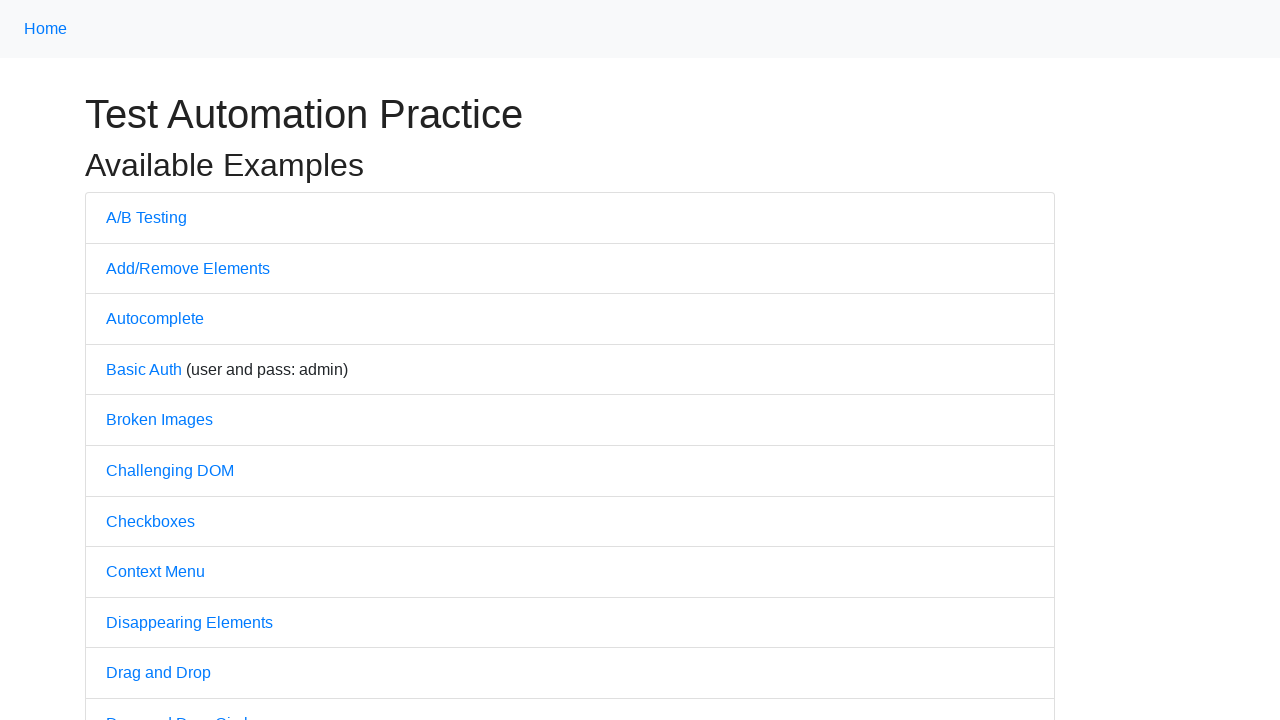

Clicked A/B Testing link at (146, 217) on internal:text="A/B"i
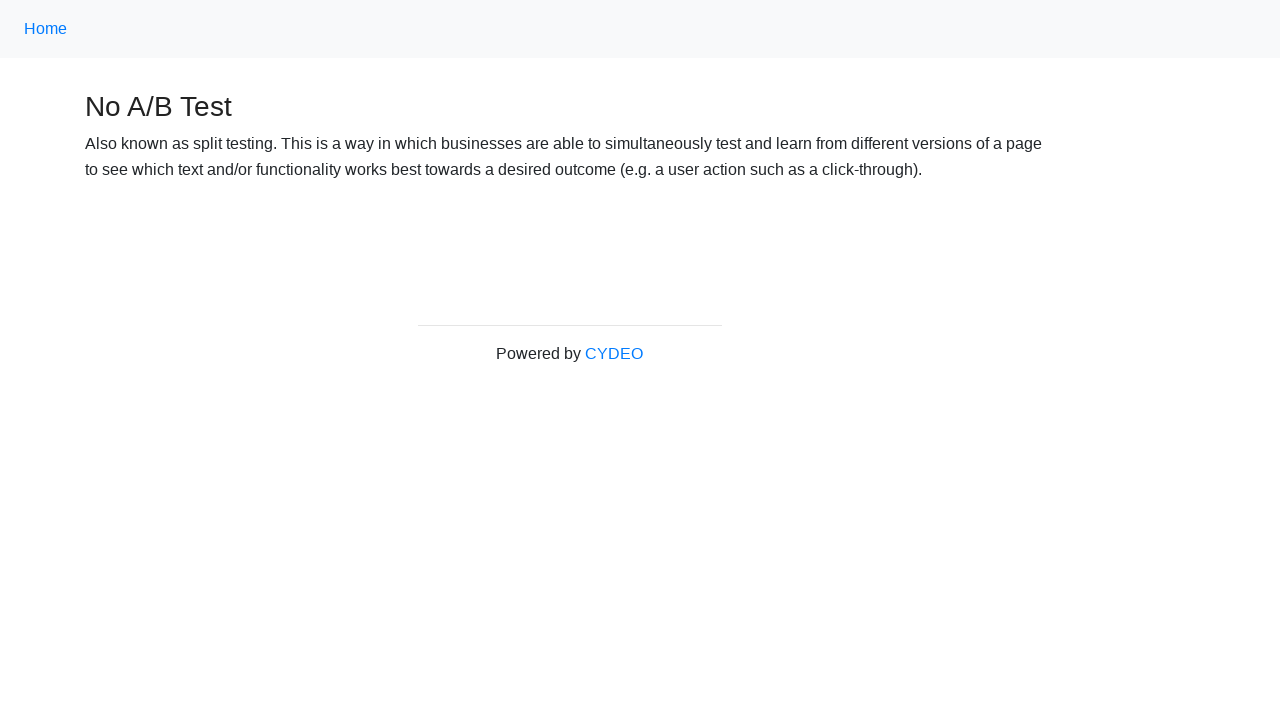

Page load state completed after navigation
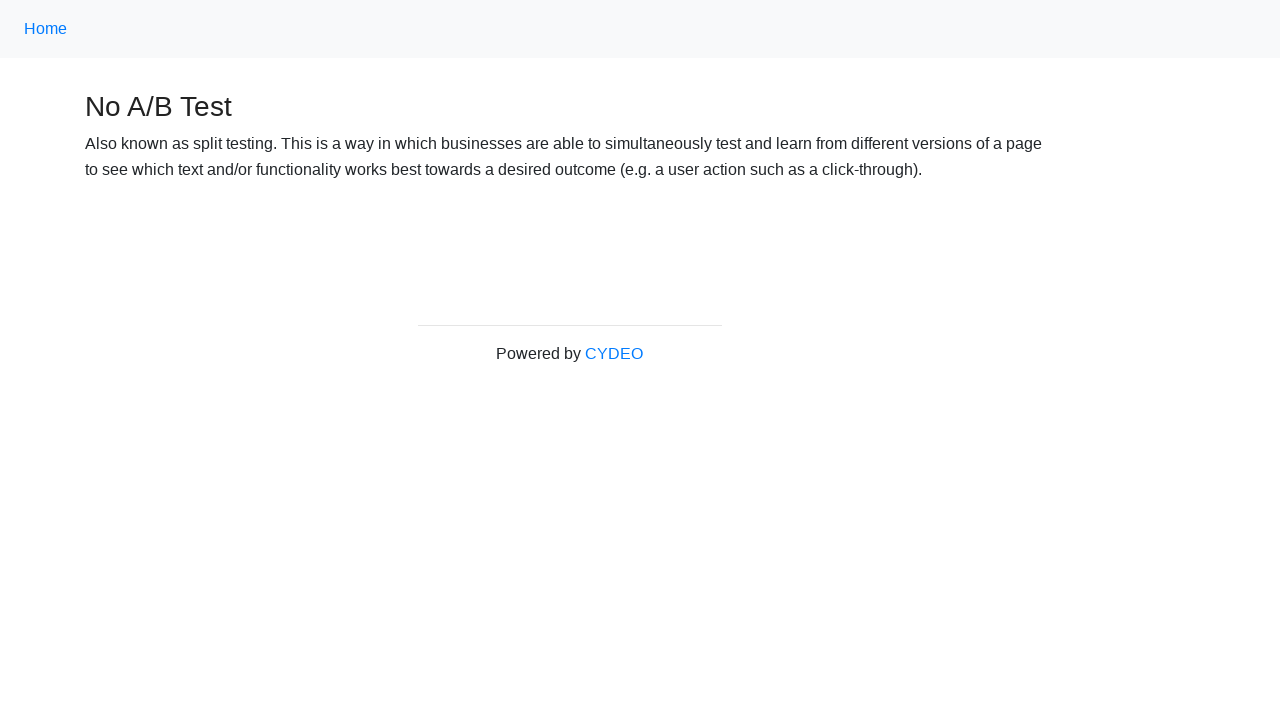

Retrieved page title
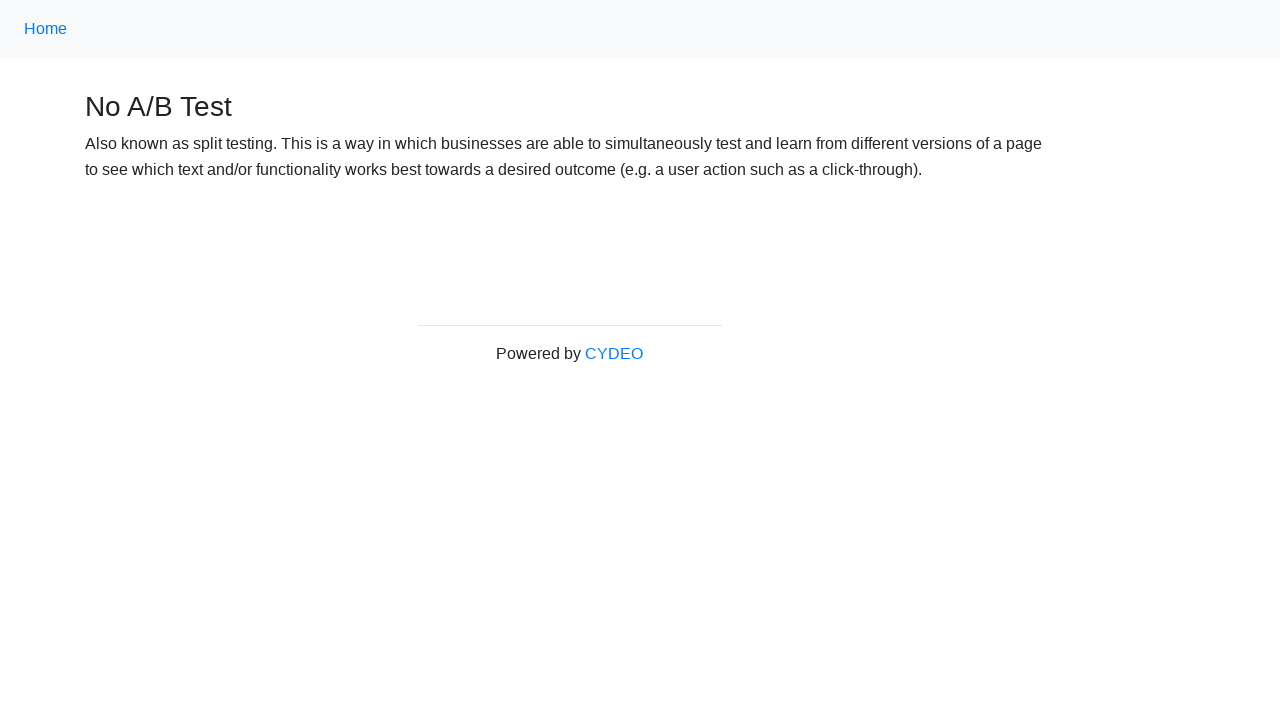

Verified page title is 'No A/B Test'
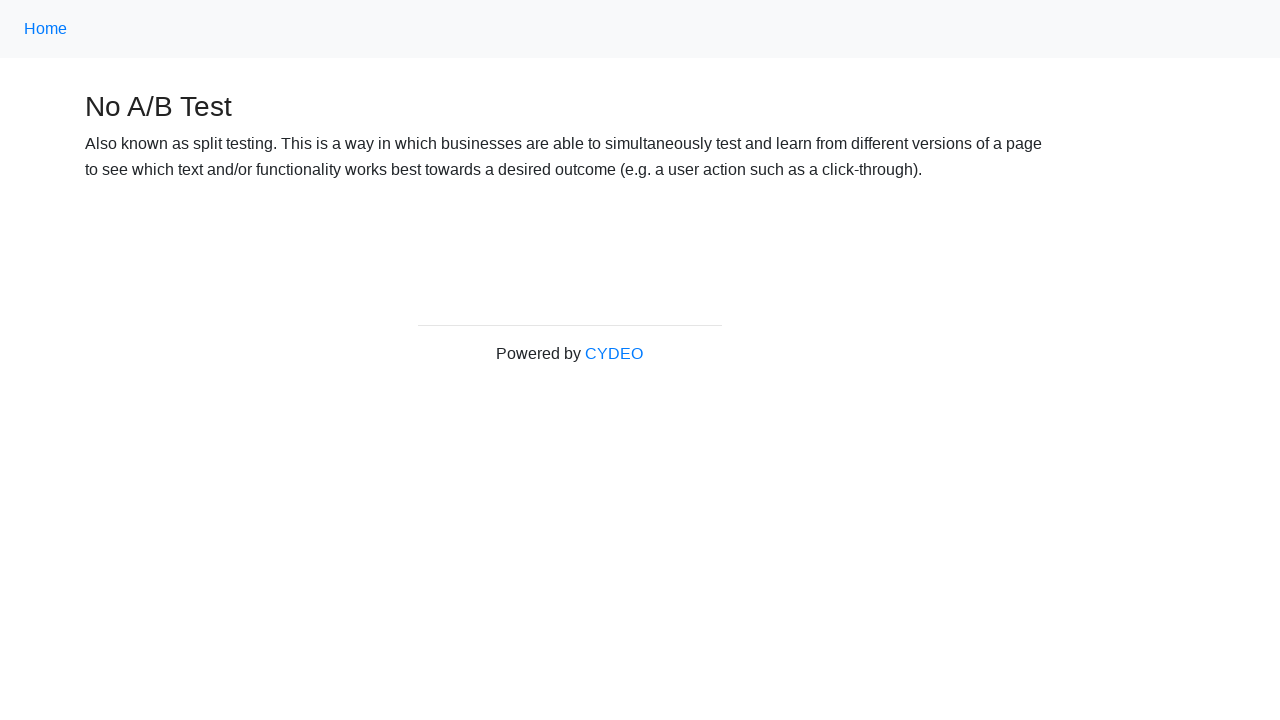

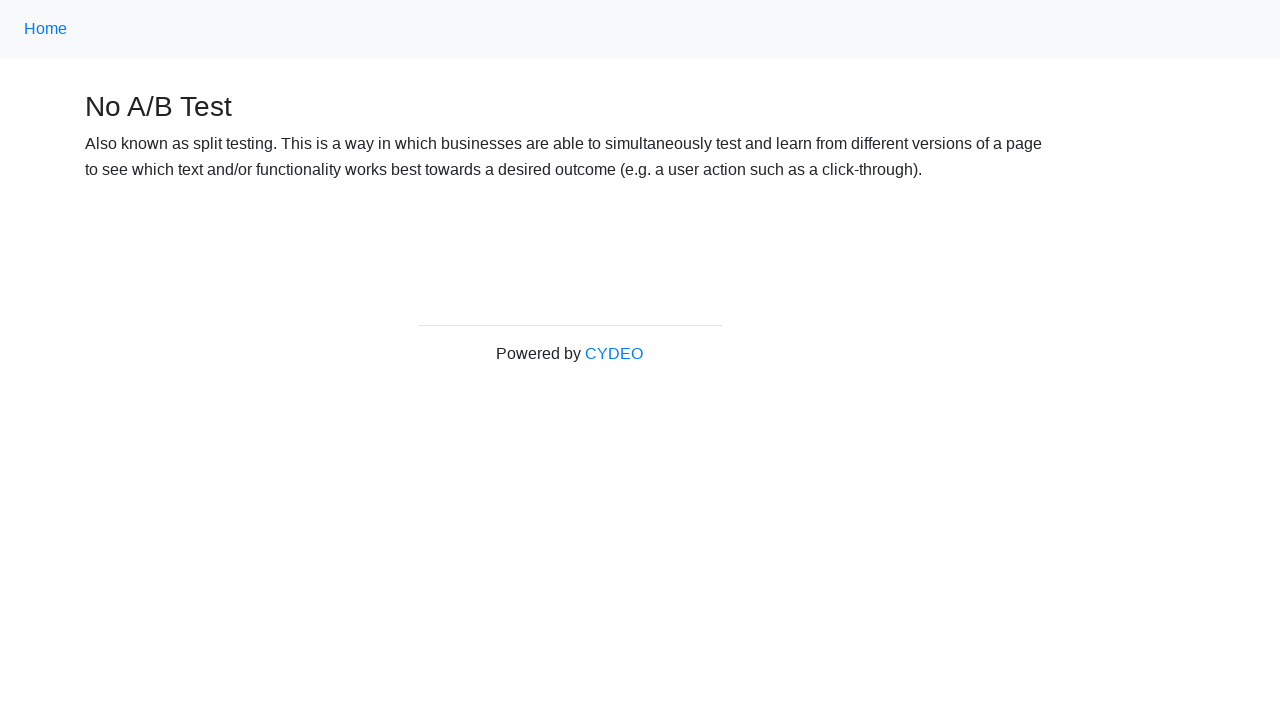